Tests dynamic loading functionality by clicking the Start button and verifying that "Hello World!" text appears after content loads

Starting URL: https://automationfc.github.io/dynamic-loading/

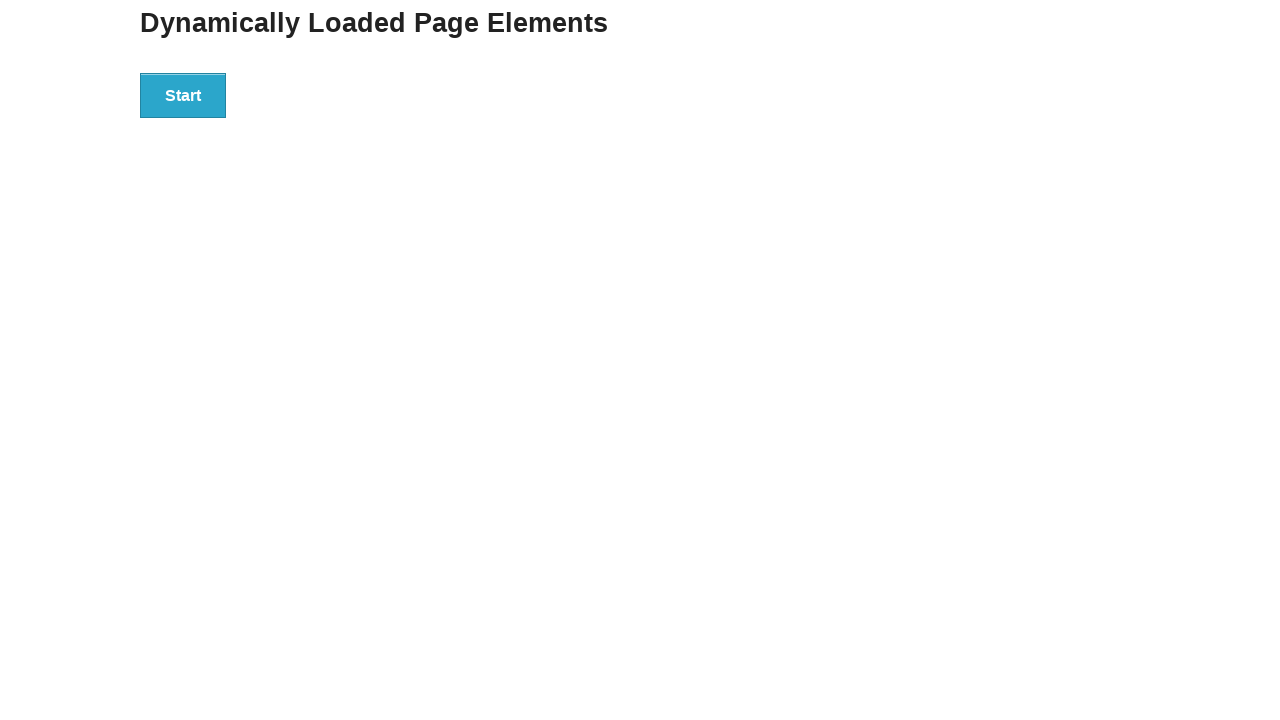

Navigated to dynamic loading test page
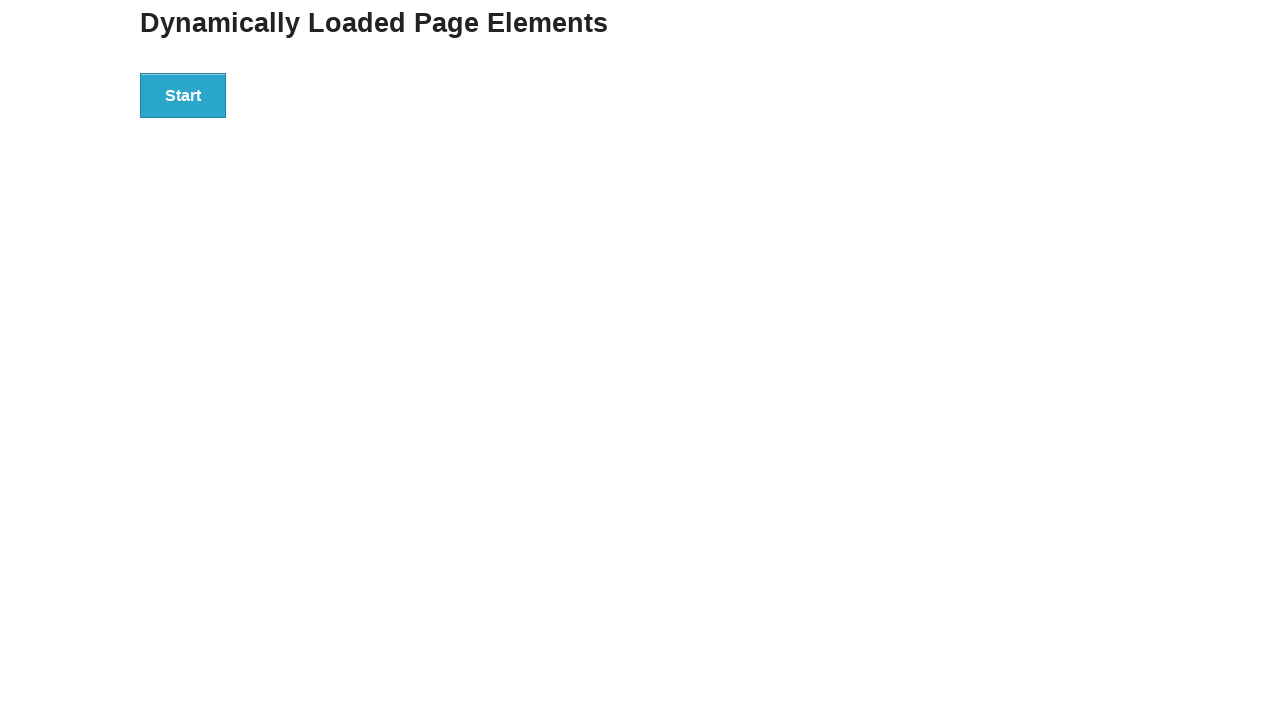

Clicked the Start button to trigger dynamic loading at (183, 95) on xpath=//button[text()='Start']
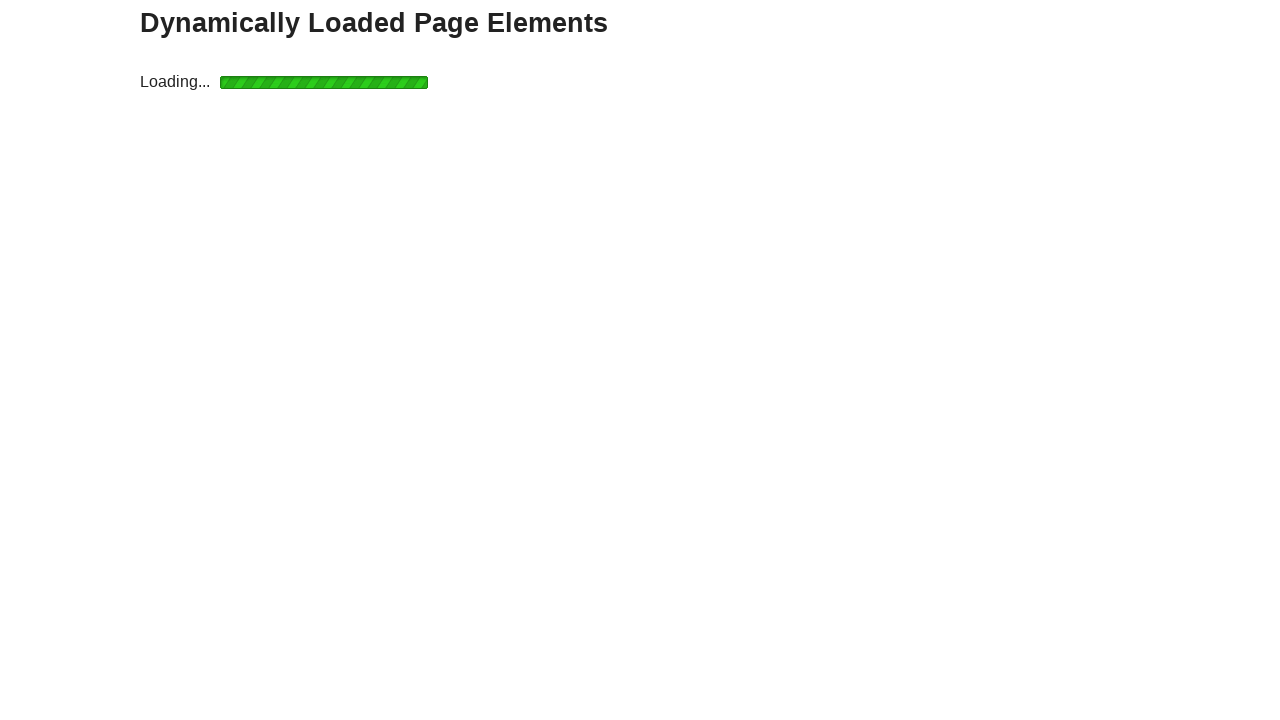

Hello World! text appeared after dynamic content loaded
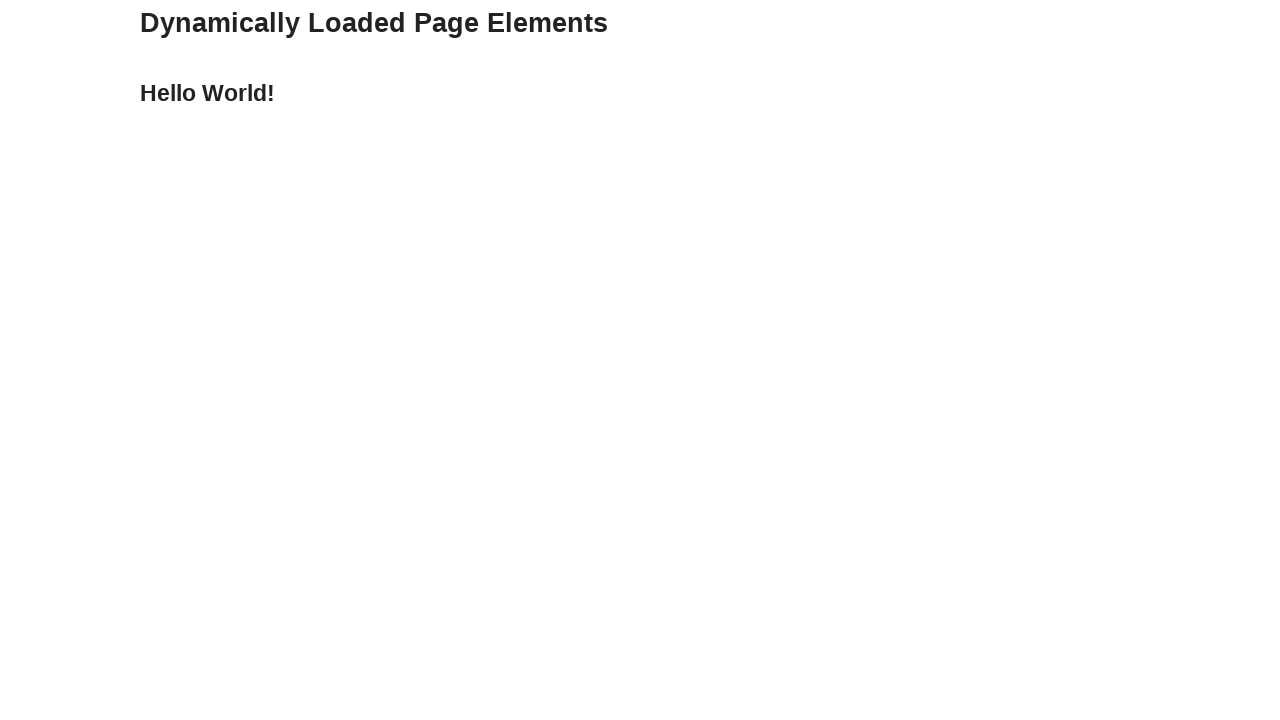

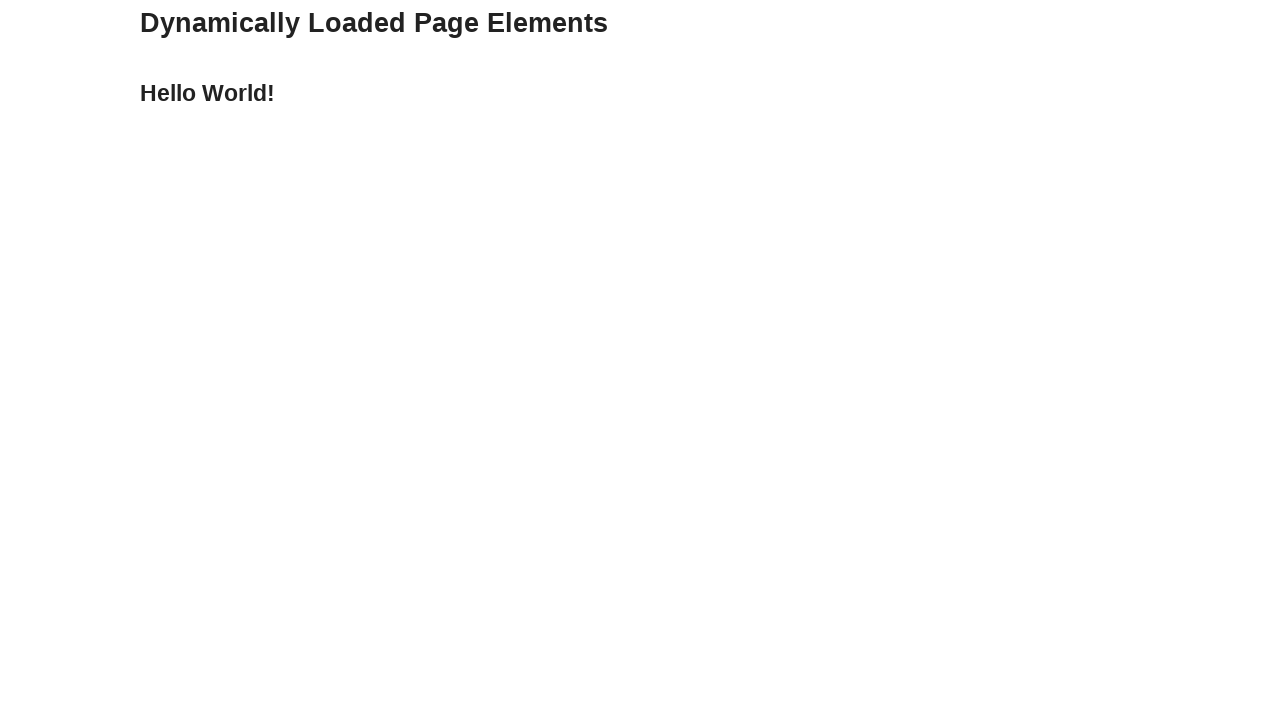